Tests mouse hover functionality by scrolling to the mouse hover button, hovering over it, and clicking the Top link from the dropdown menu

Starting URL: https://rahulshettyacademy.com/AutomationPractice/

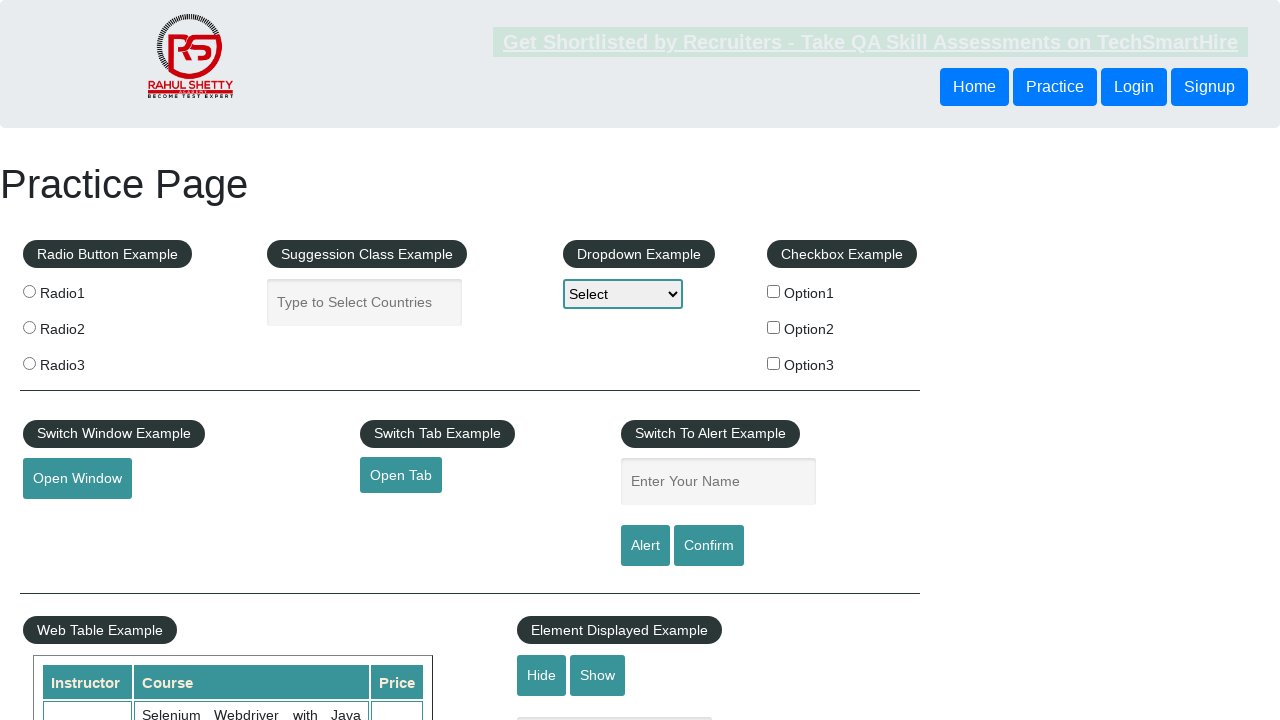

Scrolled down 1200 pixels to reach the mouse hover button
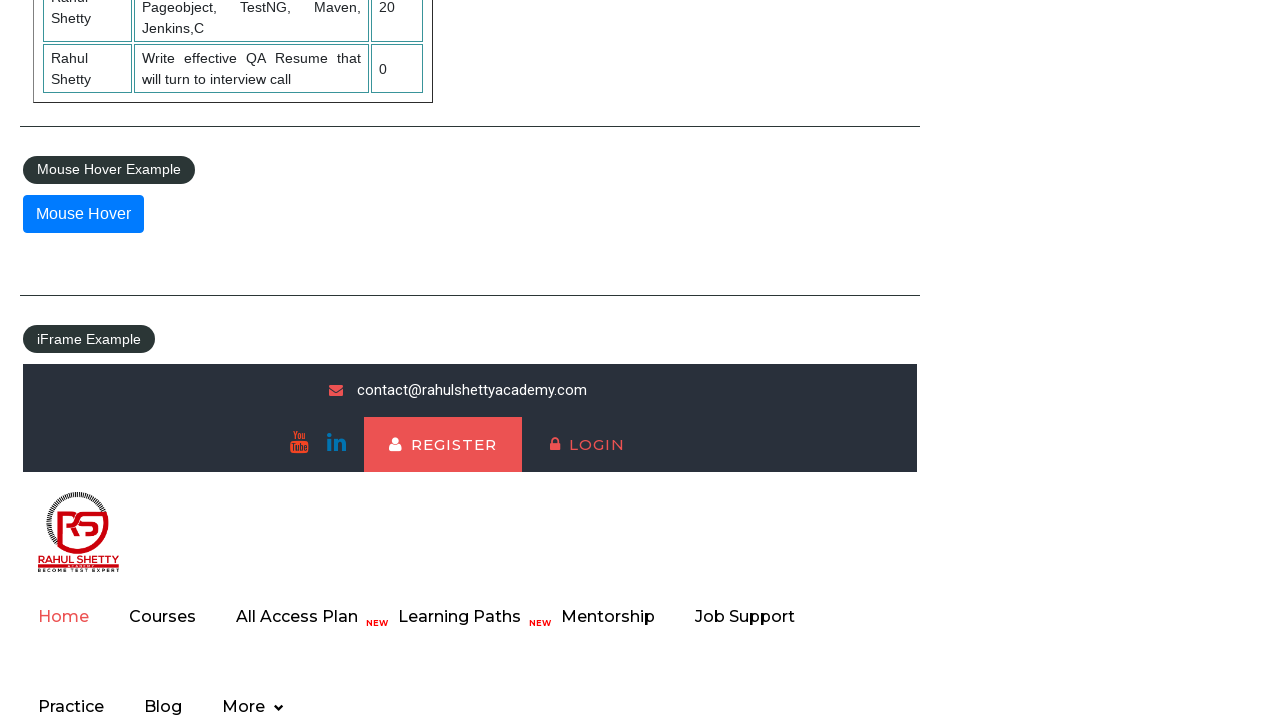

Hovered over the mouse hover button at (83, 214) on button#mousehover
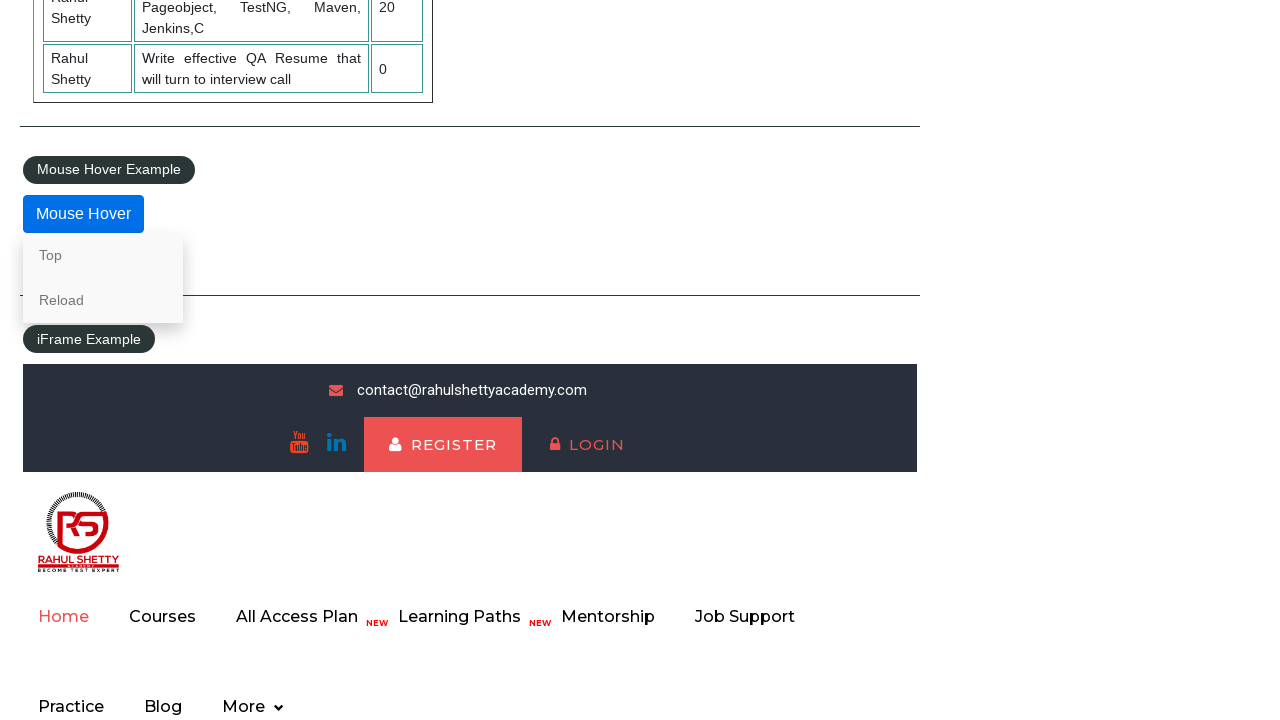

Clicked on the 'Top' link from the hover dropdown menu at (103, 255) on a:has-text('Top')
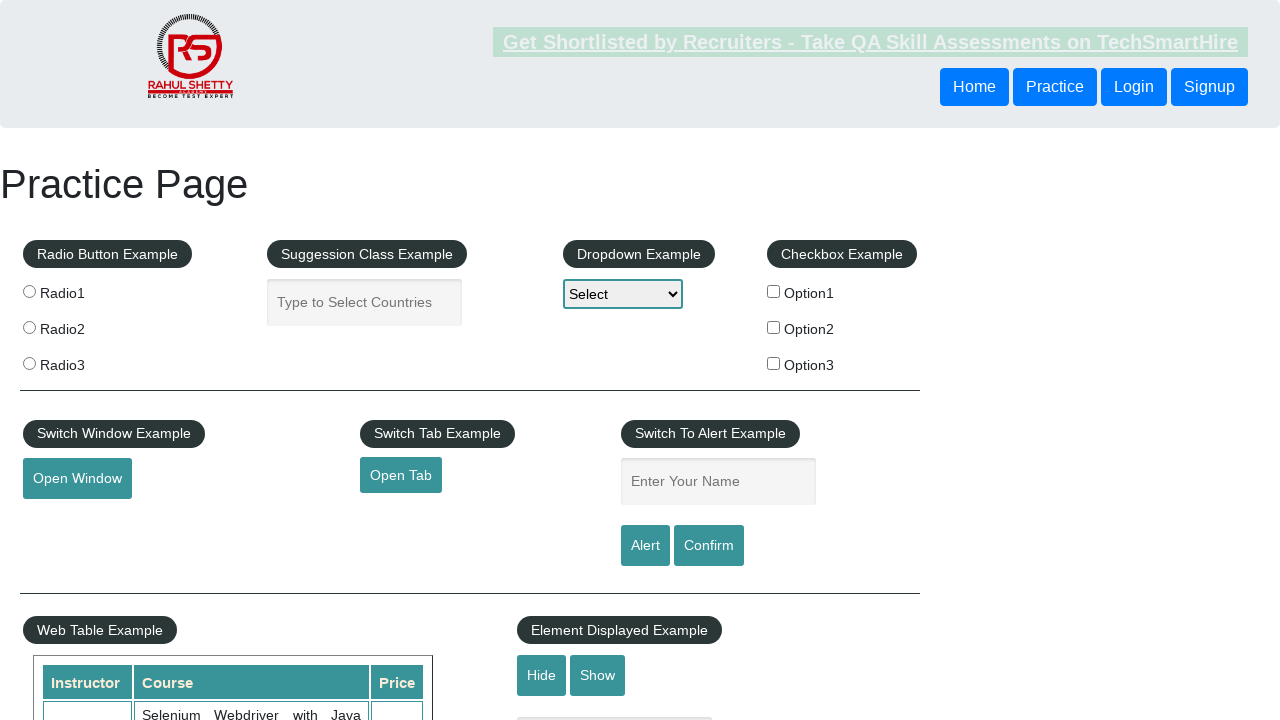

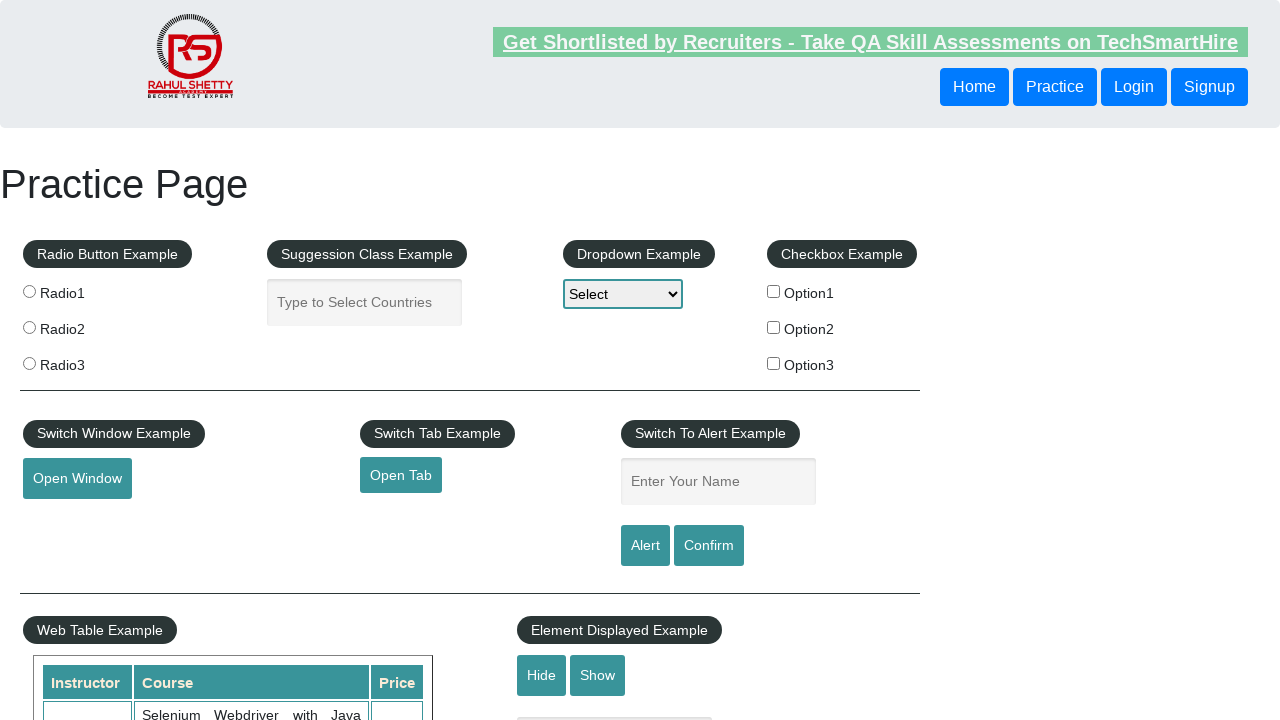